Tests registration form validation when username and password are filled but password confirmation is empty

Starting URL: https://dsportalapp.herokuapp.com/

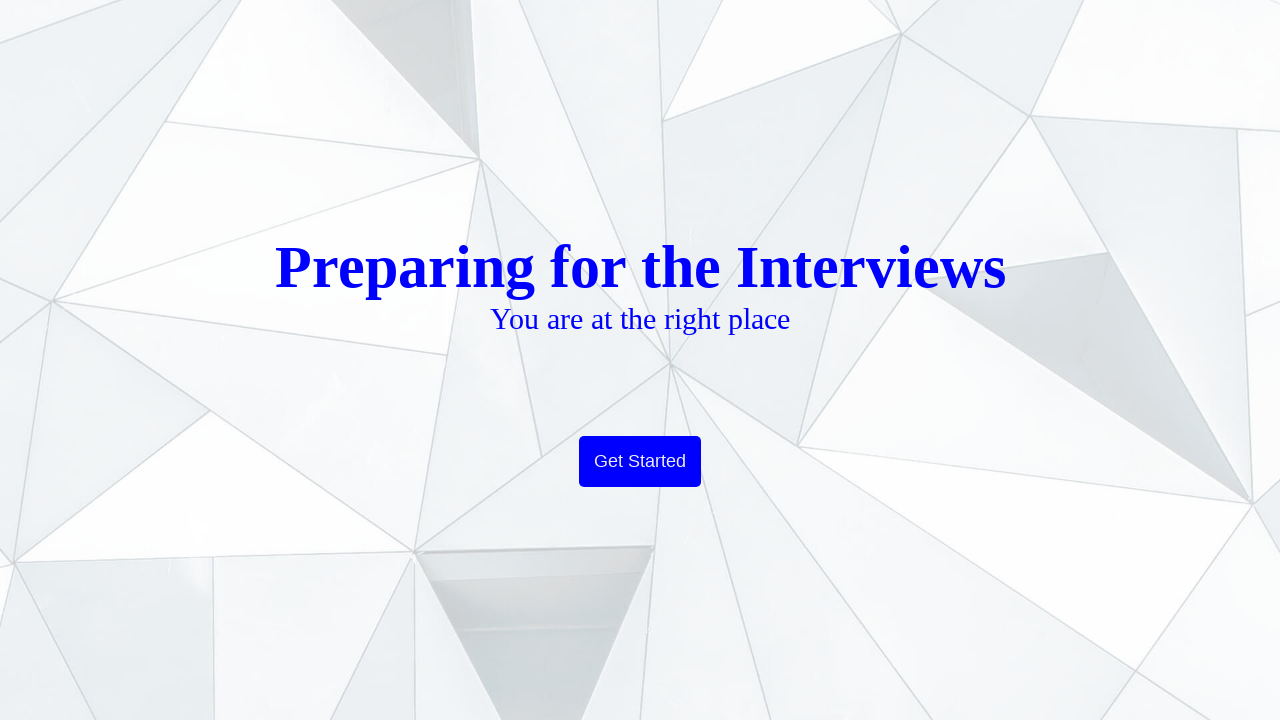

Clicked Get Started button at (640, 462) on xpath=//button[text()='Get Started']
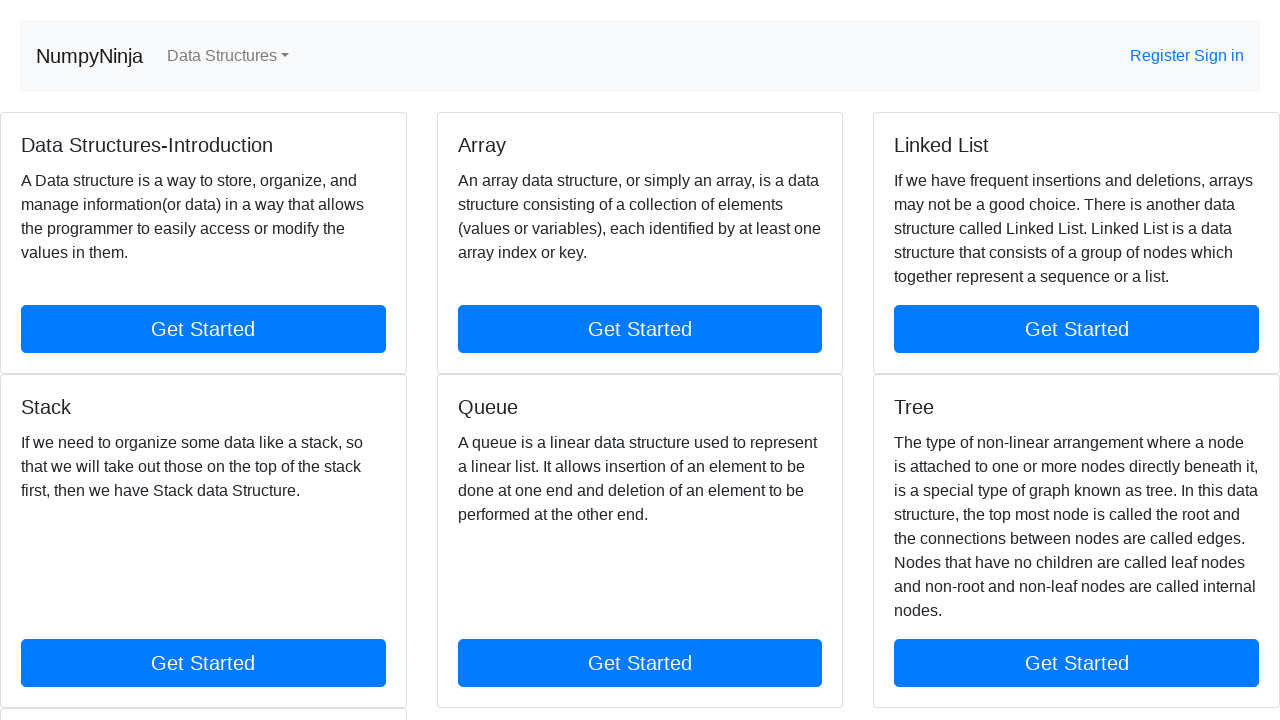

Clicked Register link to navigate to registration form at (1162, 56) on xpath=//a[text()=' Register ']
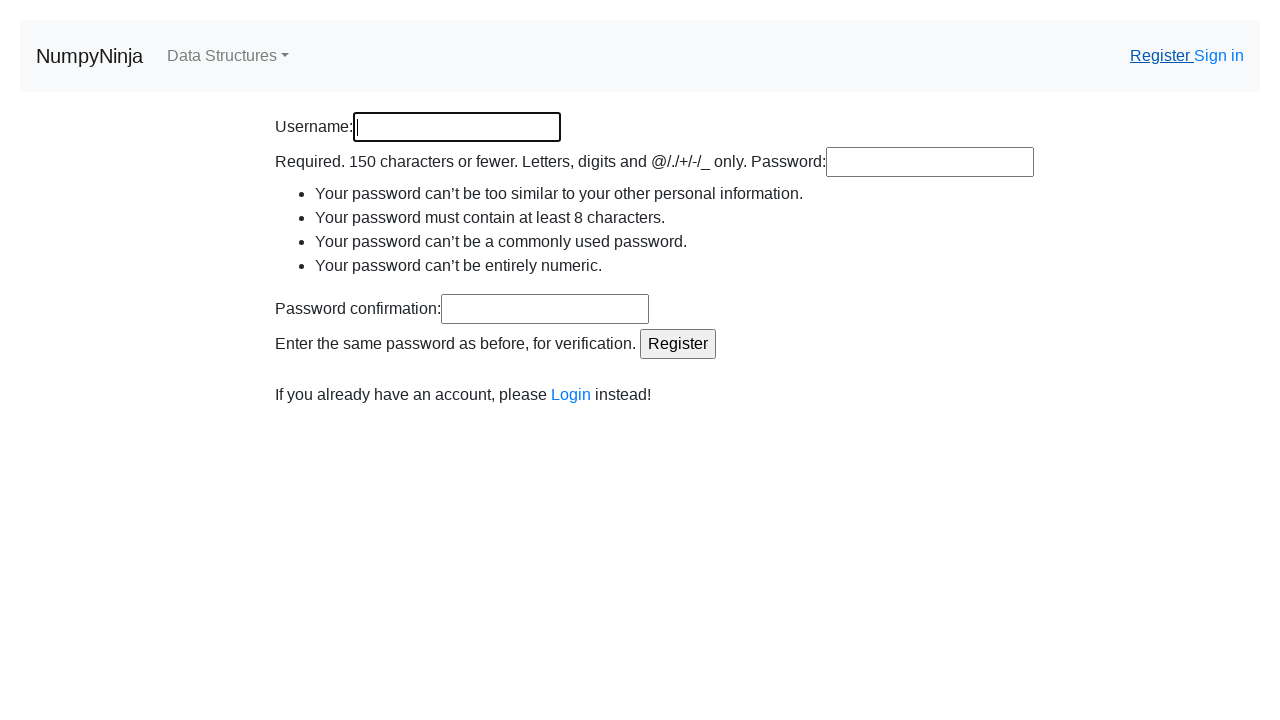

Filled username field with 'Mich' on input[name='username']
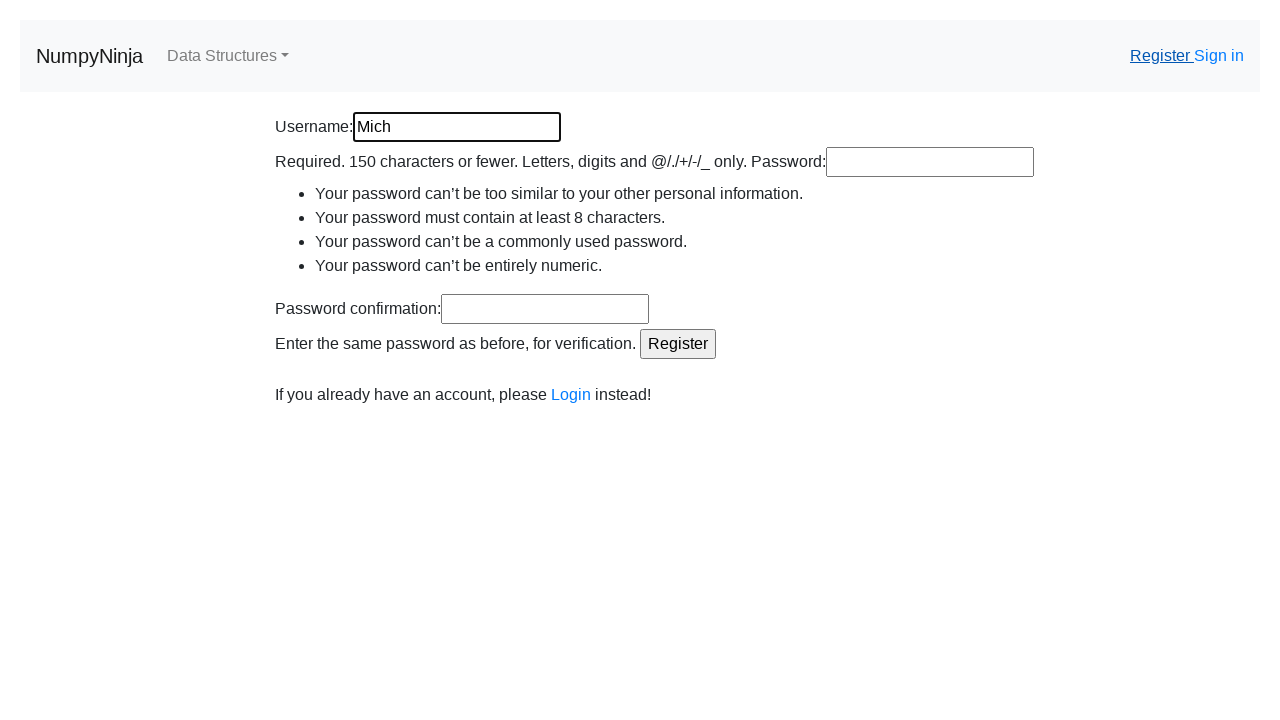

Filled password field with 'ilove134' on input[name='password1']
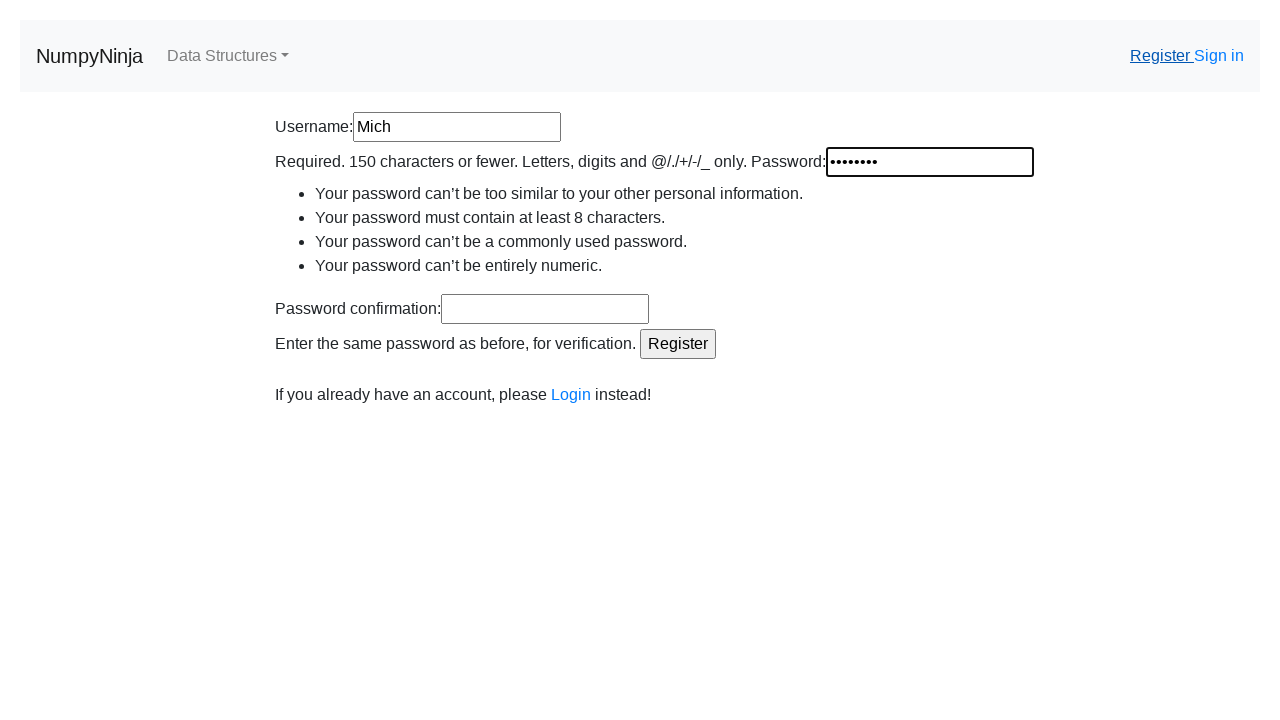

Clicked Register button without filling password confirmation field at (678, 344) on xpath=//input[@value='Register']
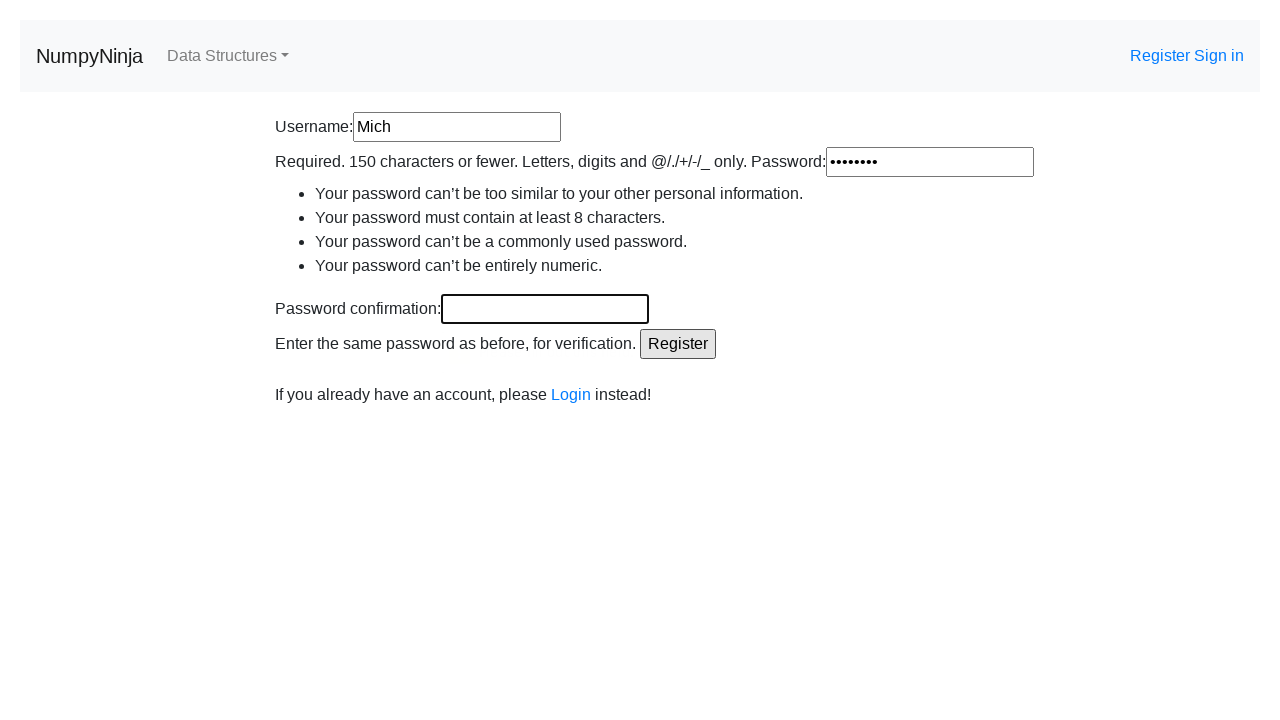

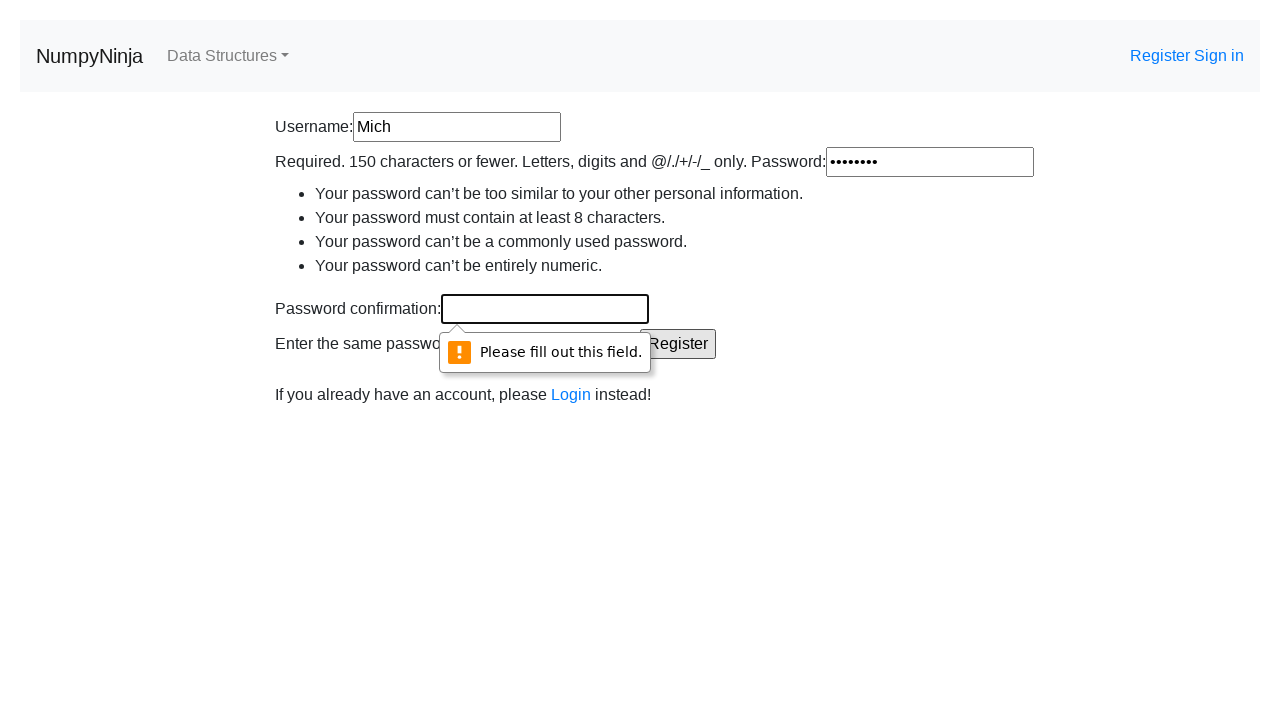